Tests the dynamic dropdown/autocomplete functionality on Airbnb by typing a partial city name, waiting for suggestions to appear, and selecting a specific city from the dropdown options.

Starting URL: https://www.airbnb.com/

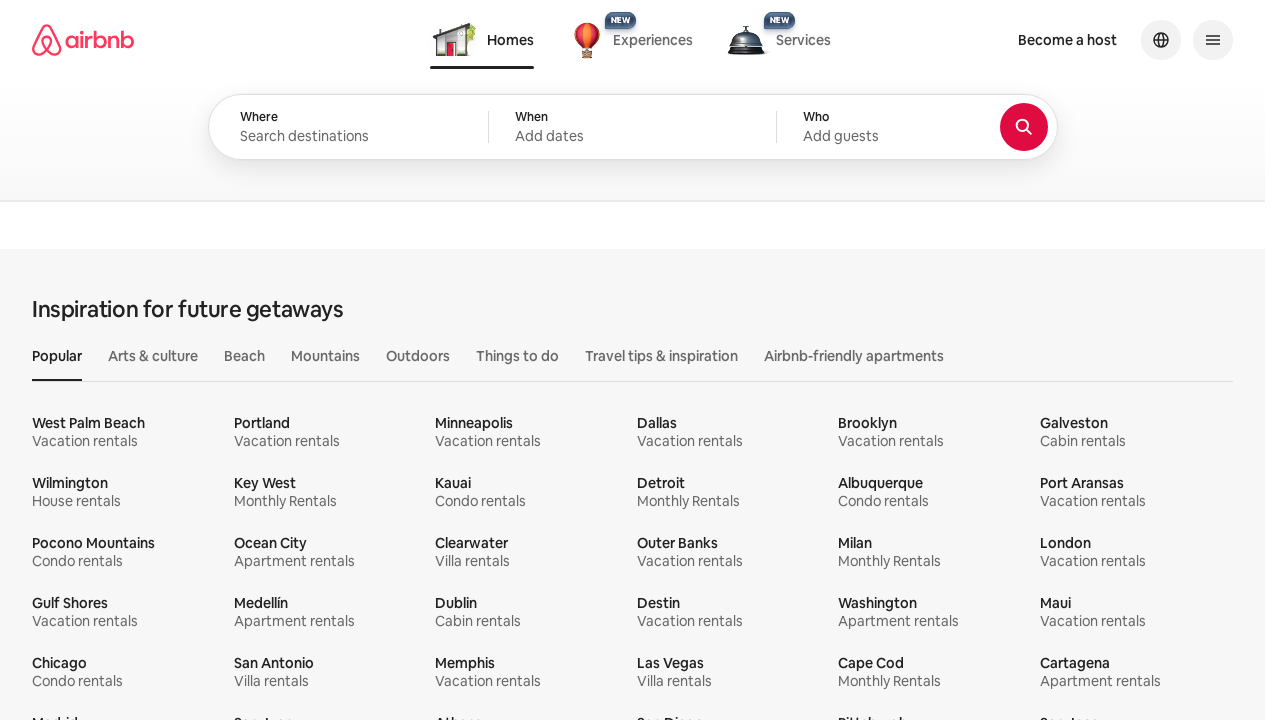

Waited 3 seconds for page to fully load
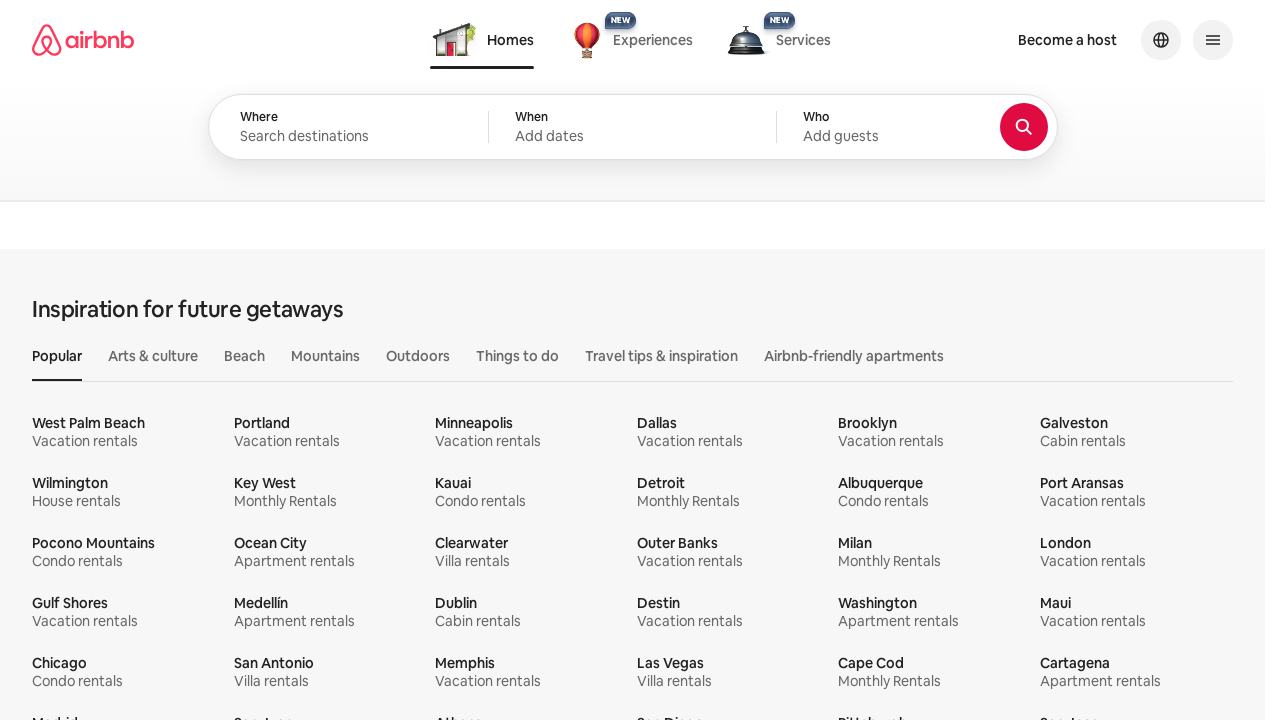

Typed 'CHI' into location search input field on #bigsearch-query-location-input
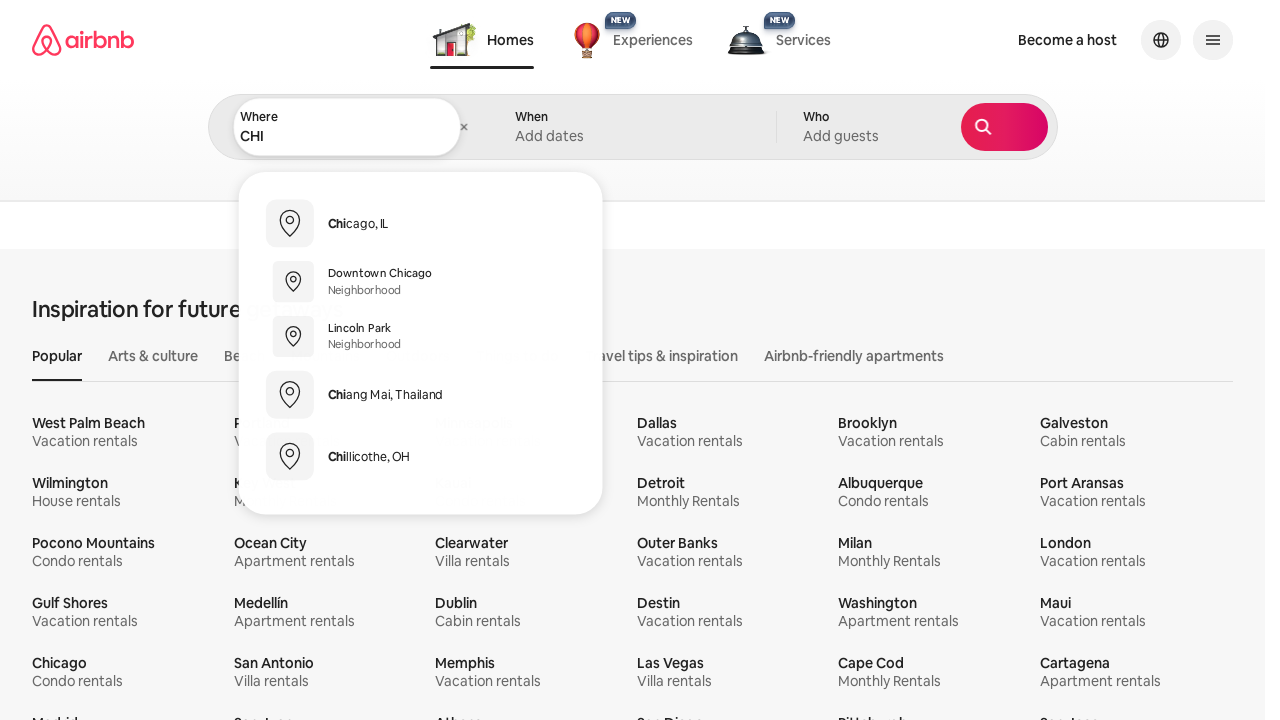

Waited 3 seconds for dropdown suggestions to appear
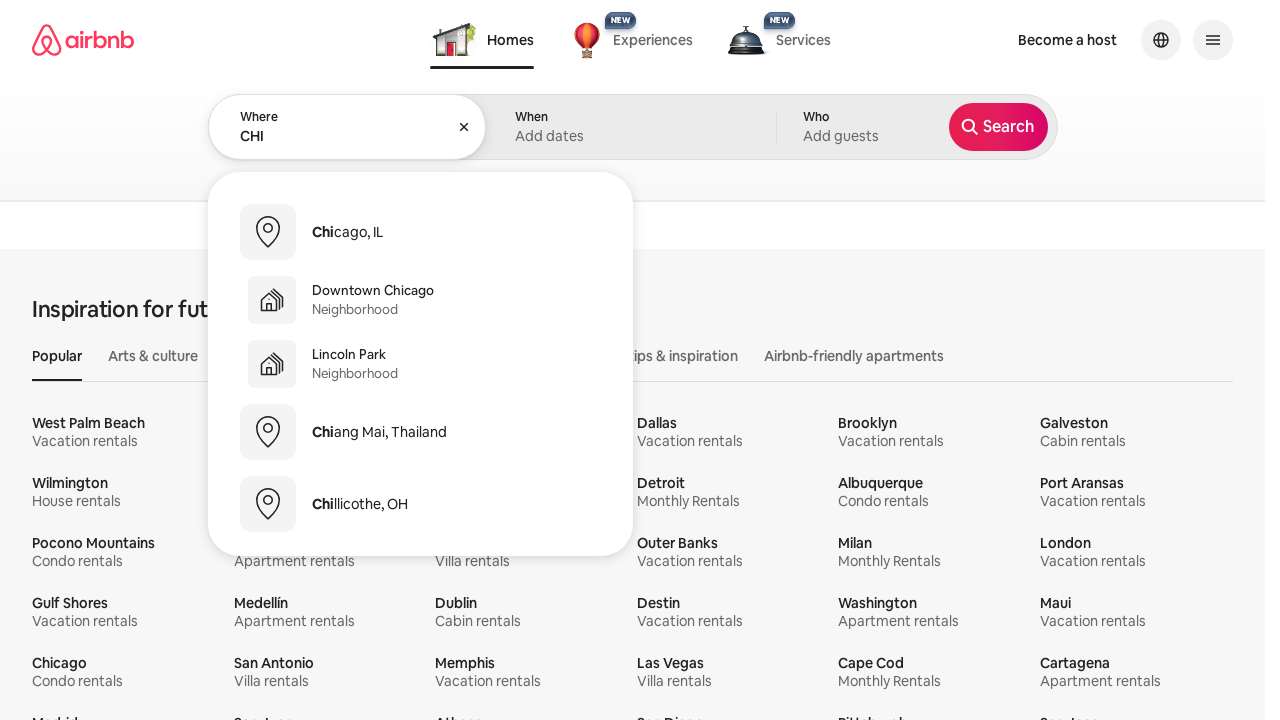

Retrieved all dropdown option elements
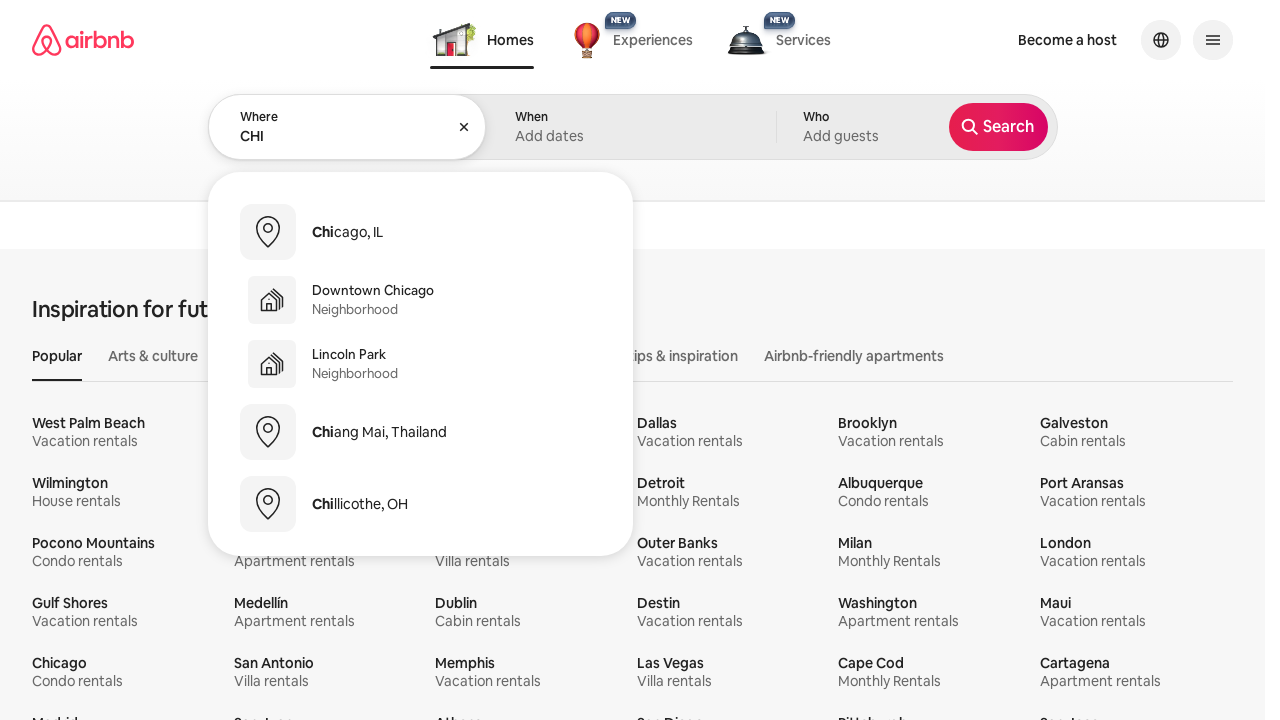

Verified location input field is visible
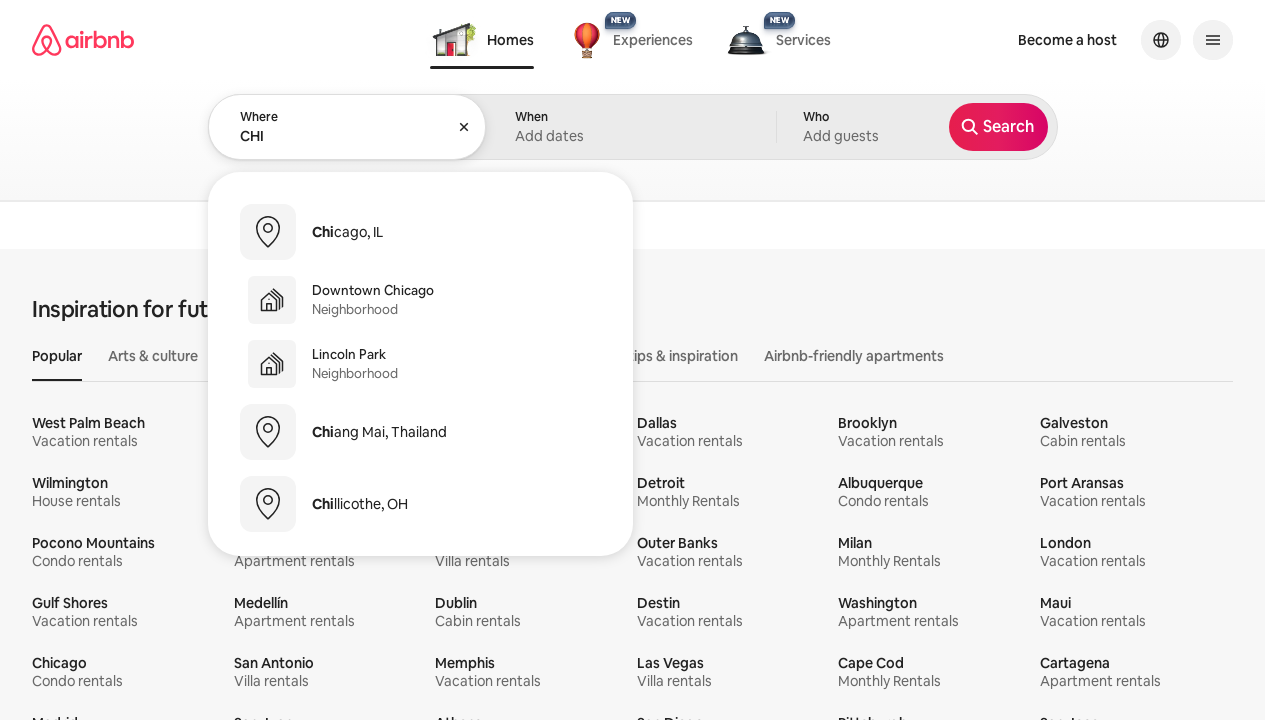

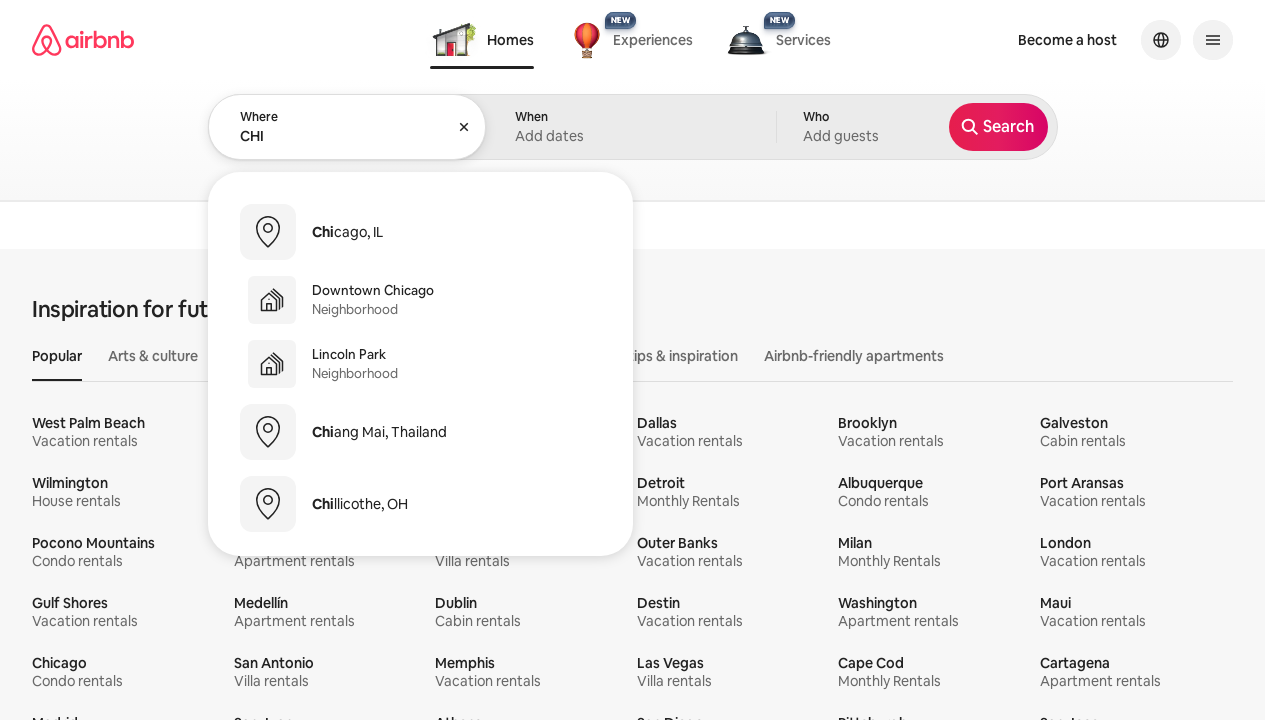